Tests keyboard key presses by sending SPACE and LEFT arrow keys to a target element on a page that displays which key was pressed, then verifies the result text.

Starting URL: http://the-internet.herokuapp.com/key_presses

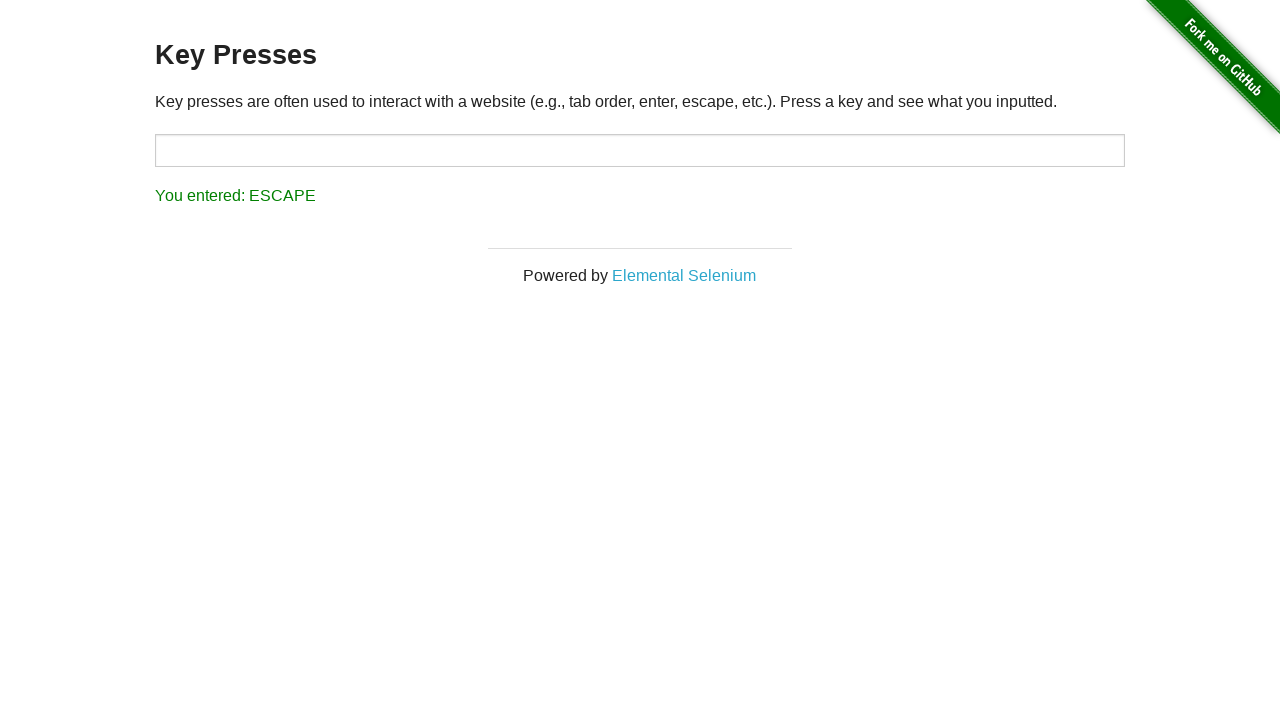

Navigated to key presses test page
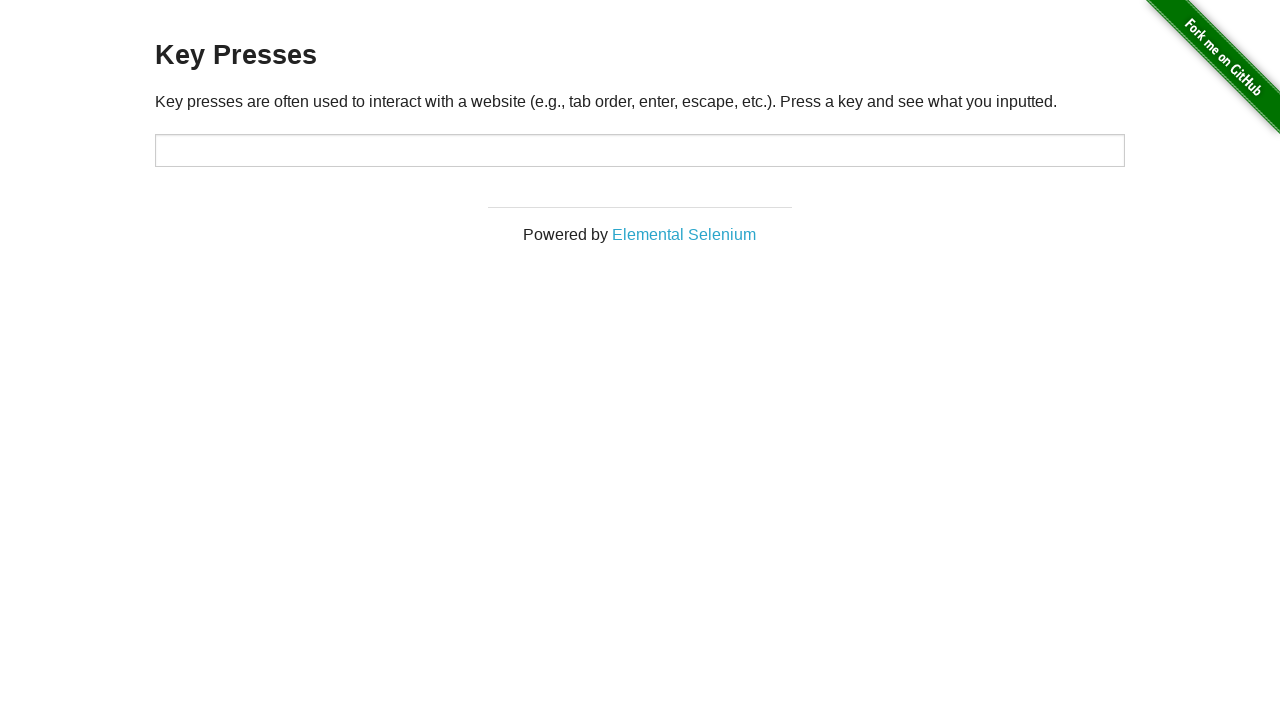

Pressed SPACE key on target element on #target
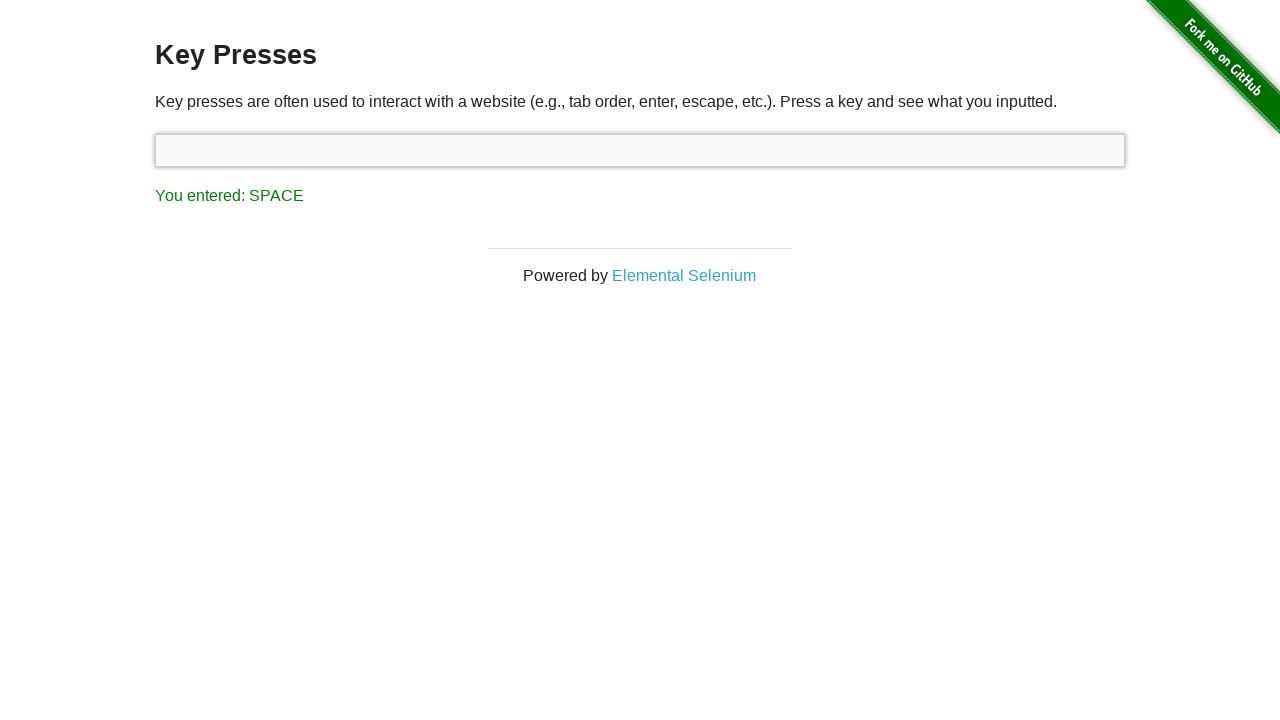

Result element appeared on page
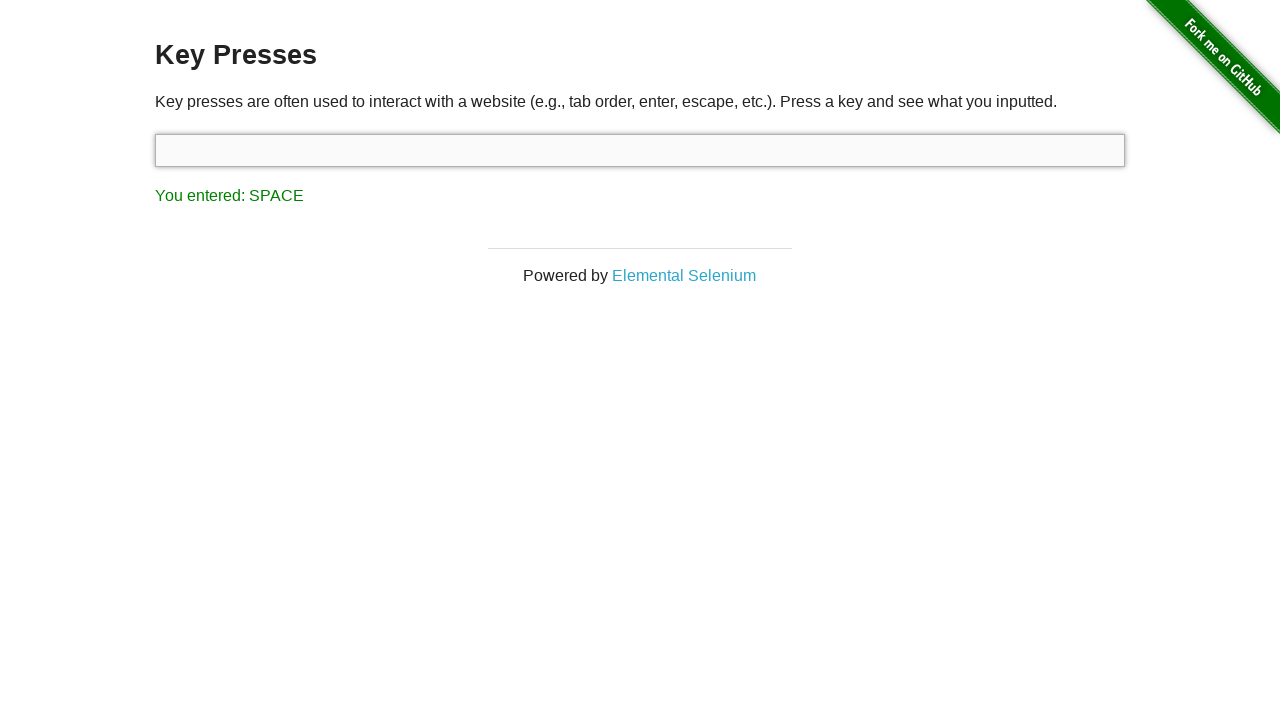

Retrieved result text: You entered: SPACE
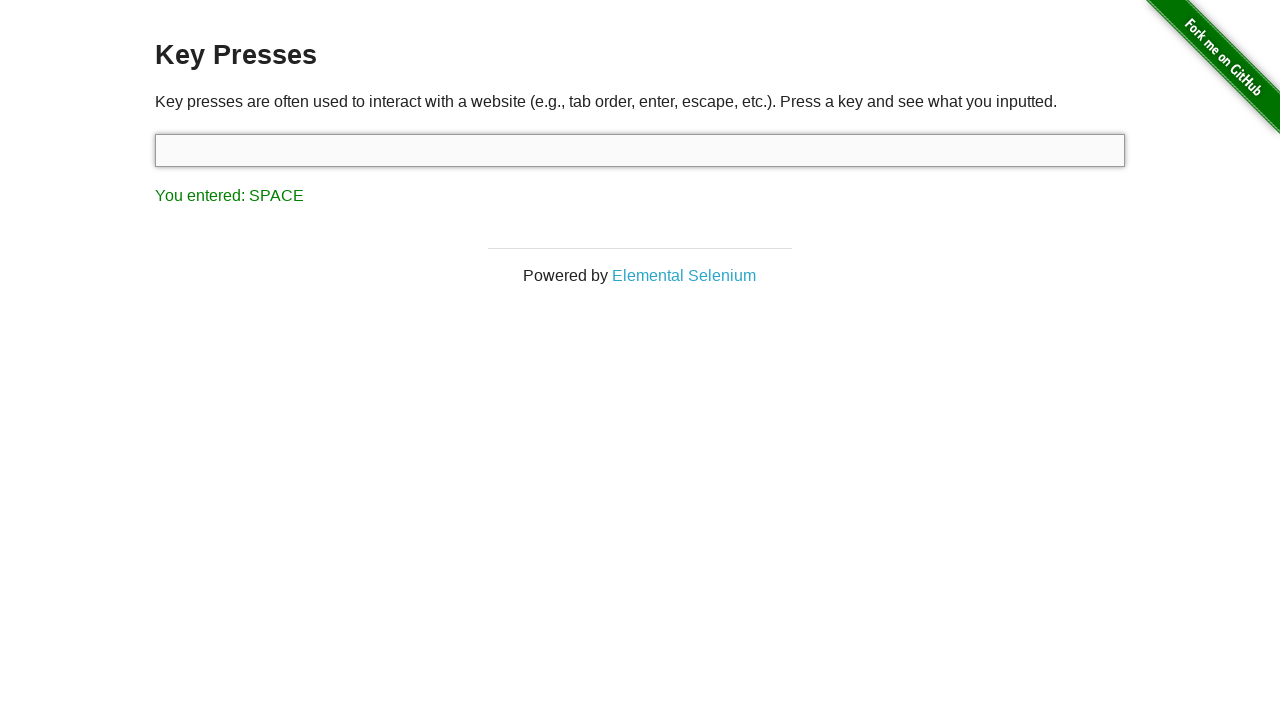

Verified result text matches expected SPACE key press
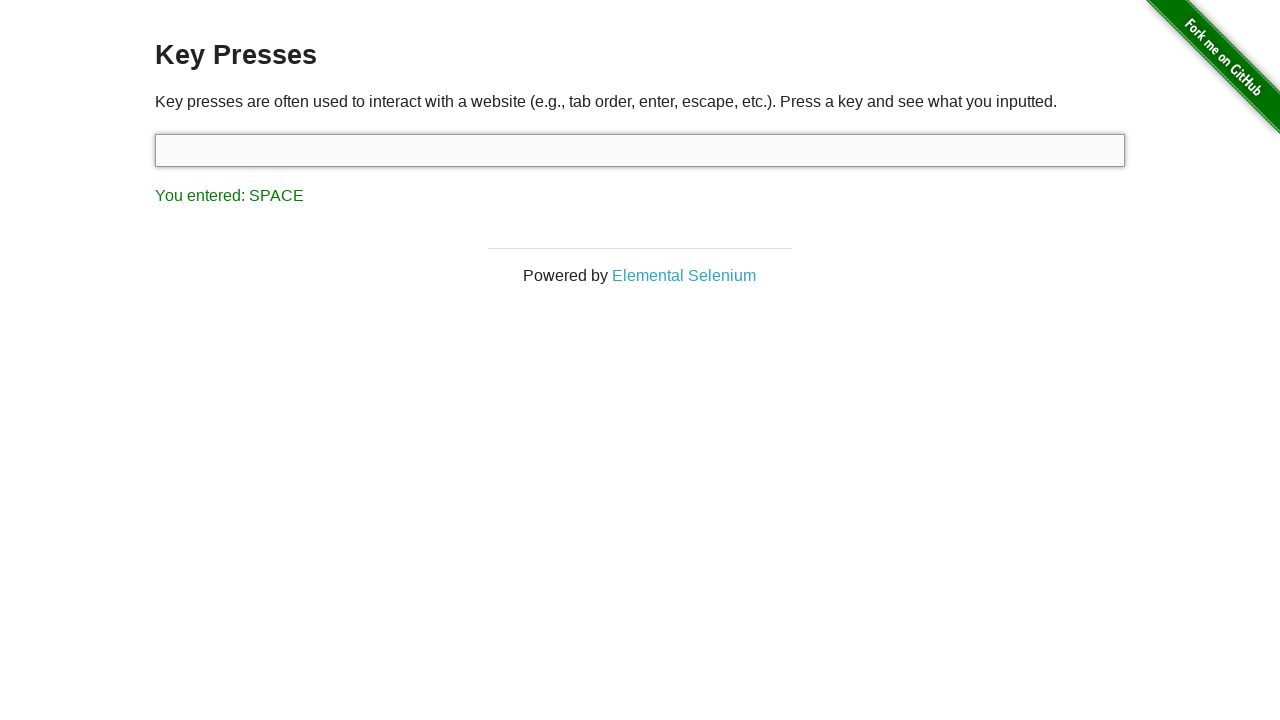

Pressed LEFT arrow key
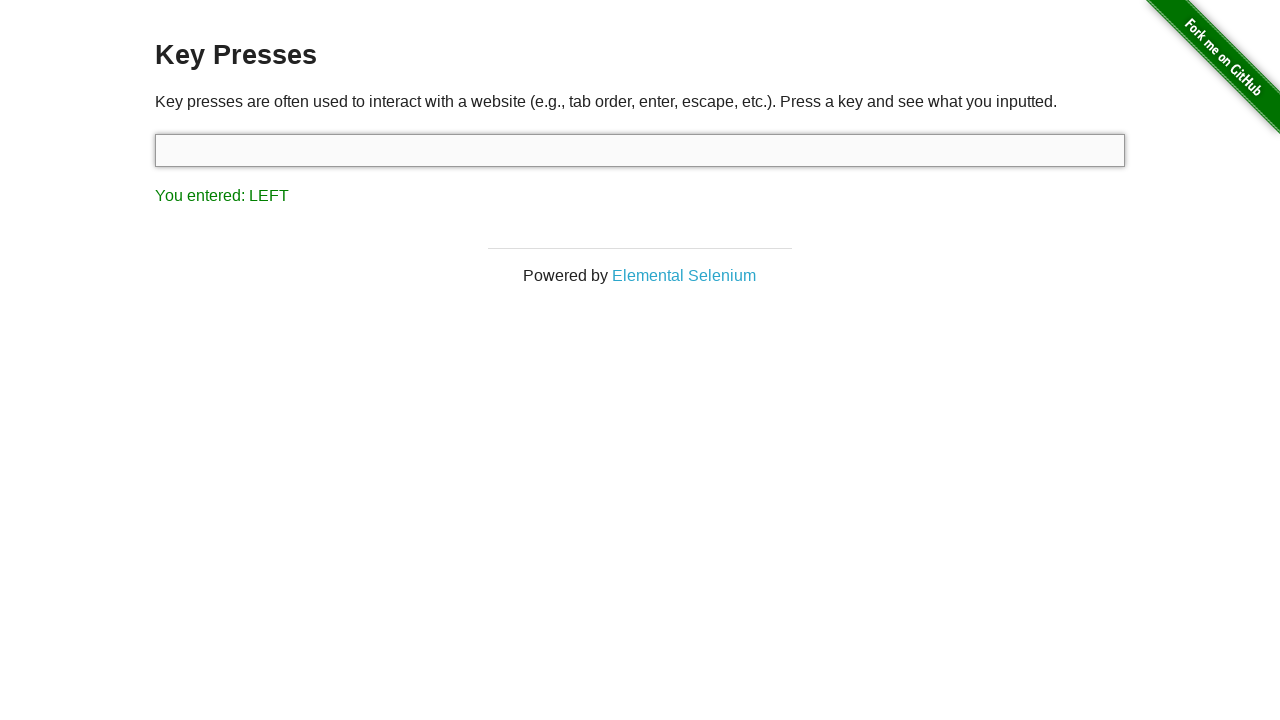

Retrieved result text: You entered: LEFT
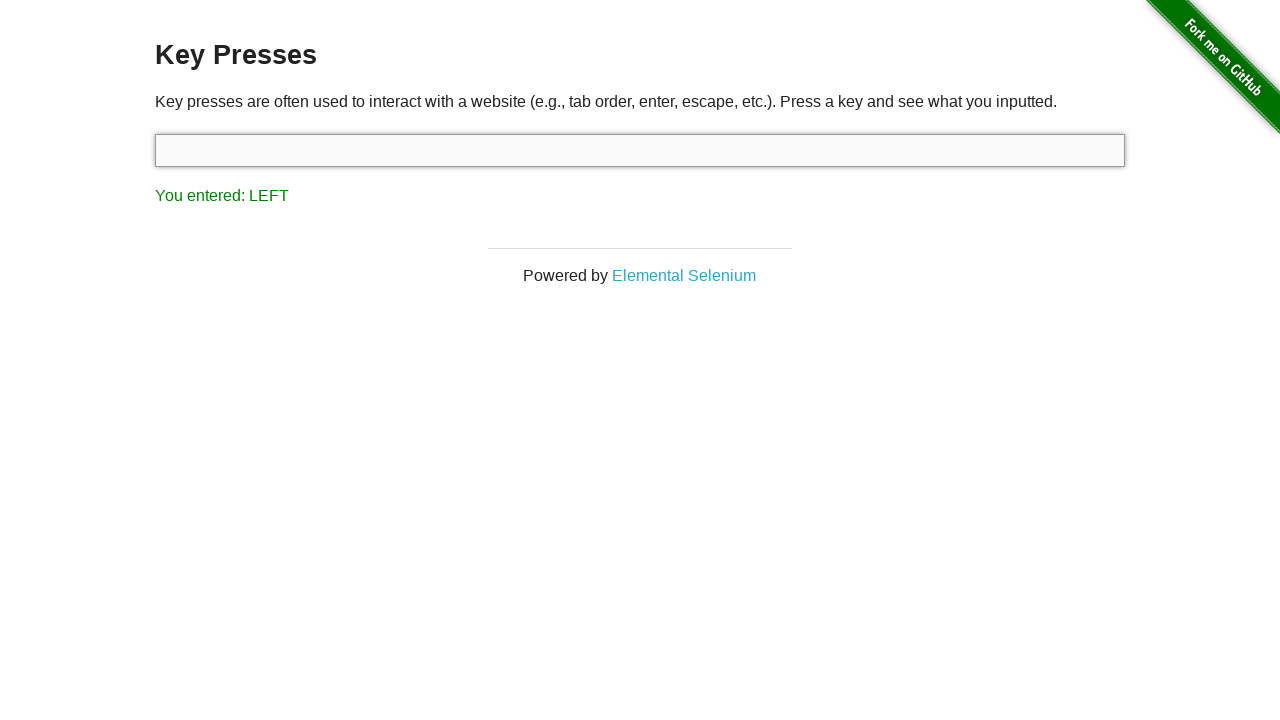

Verified result text matches expected LEFT arrow key press
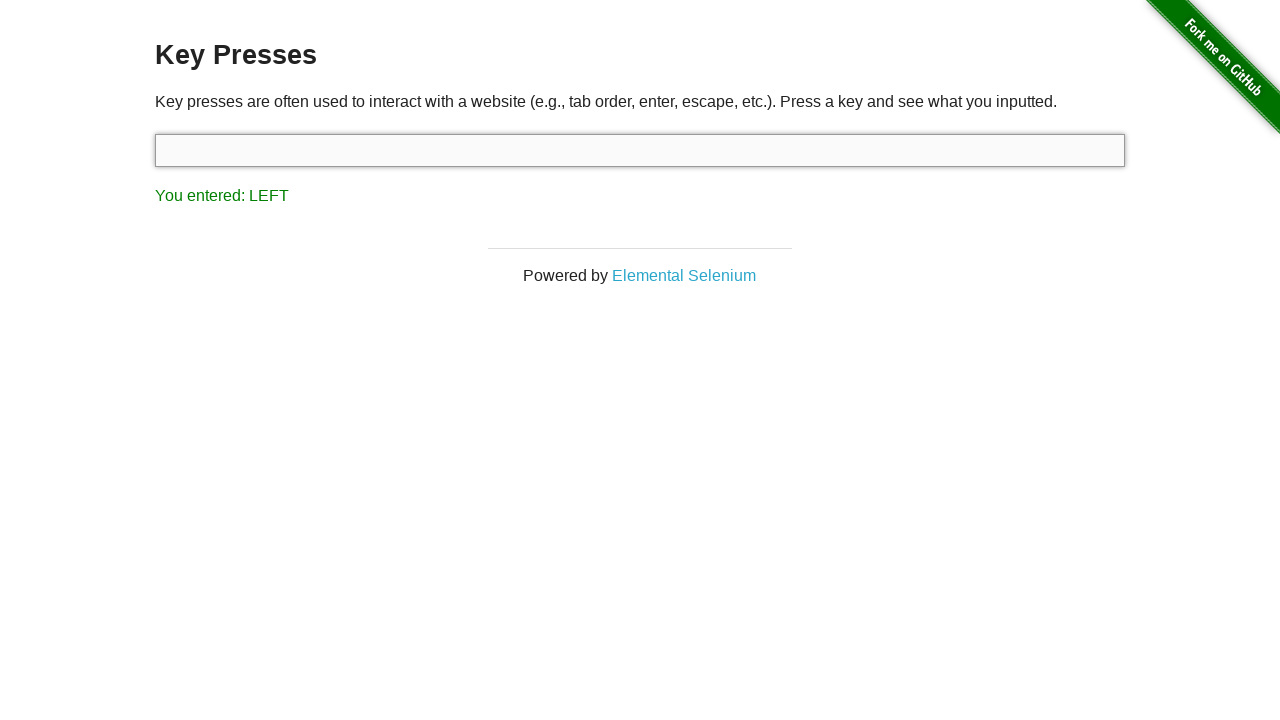

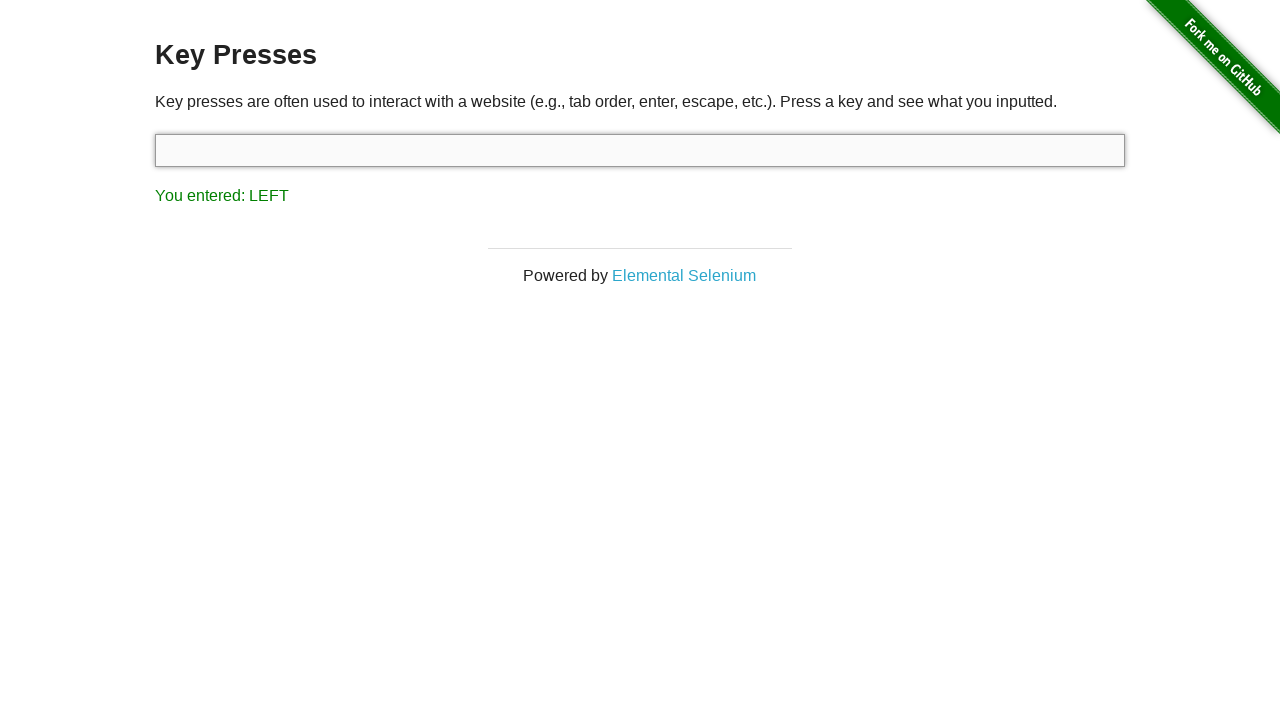